Tests the online test flow by starting a test, immediately submitting it without answering questions, and accepting the confirmation alert.

Starting URL: https://www.indiabix.com/online-test/electrical-engineering-test/random

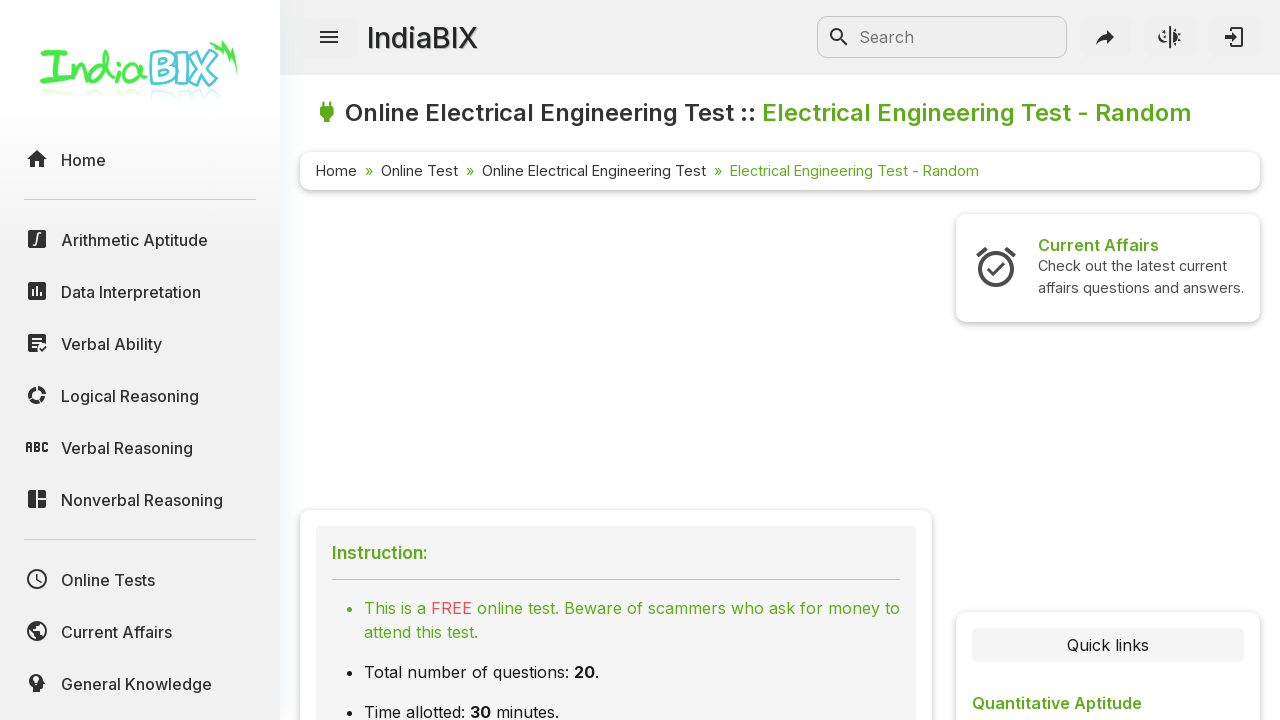

Waited for Start Test button to load
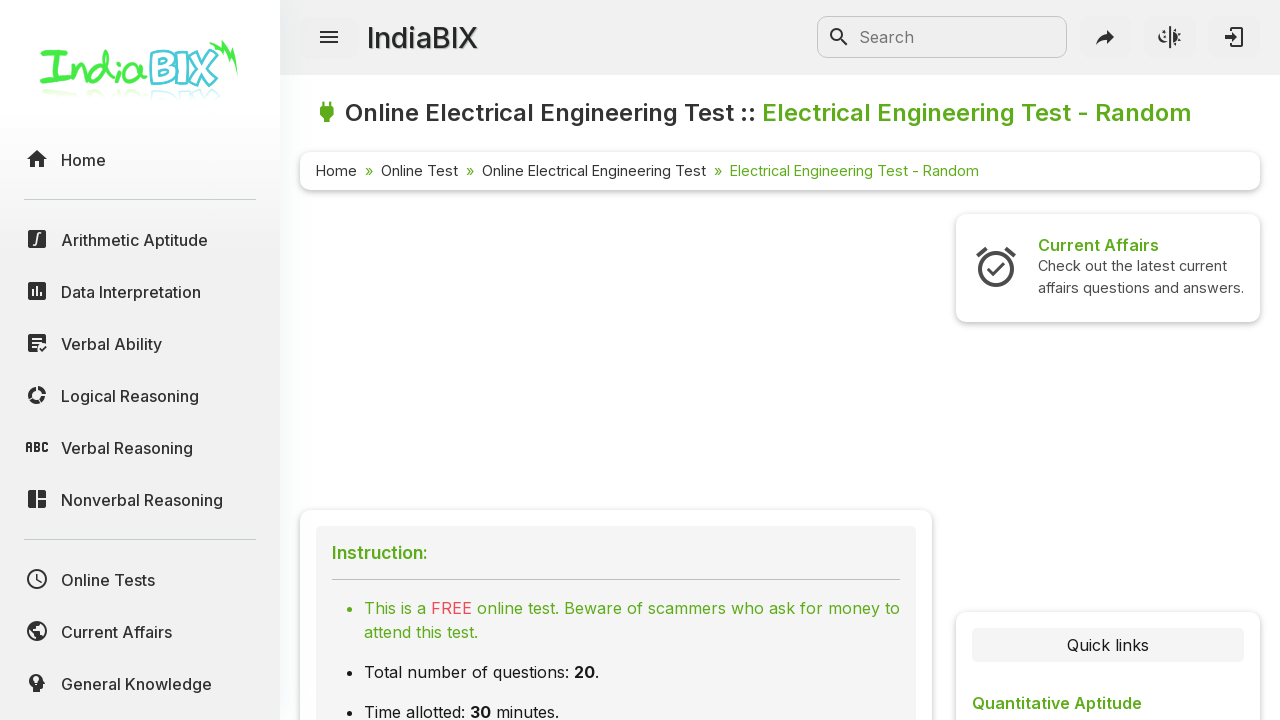

Clicked Start Test button to begin the Electrical Engineering test at (616, 360) on #btnStartTest
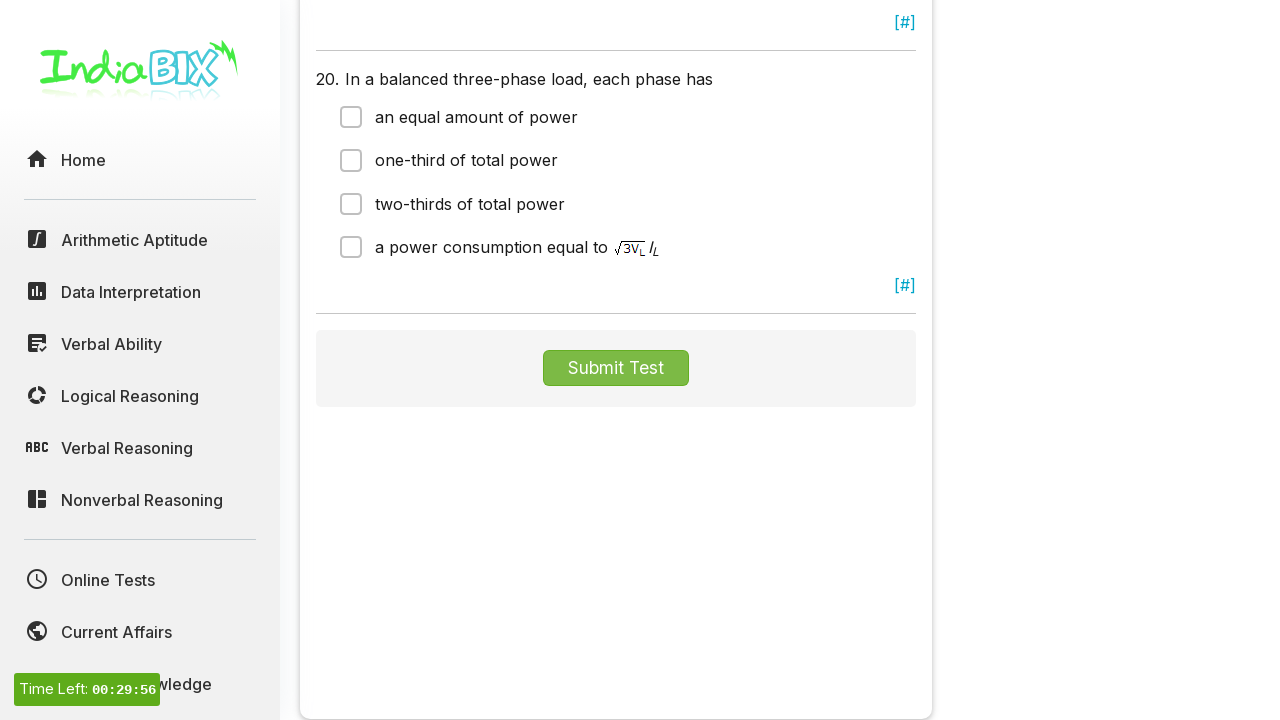

Waited for Submit Test button to load after test started
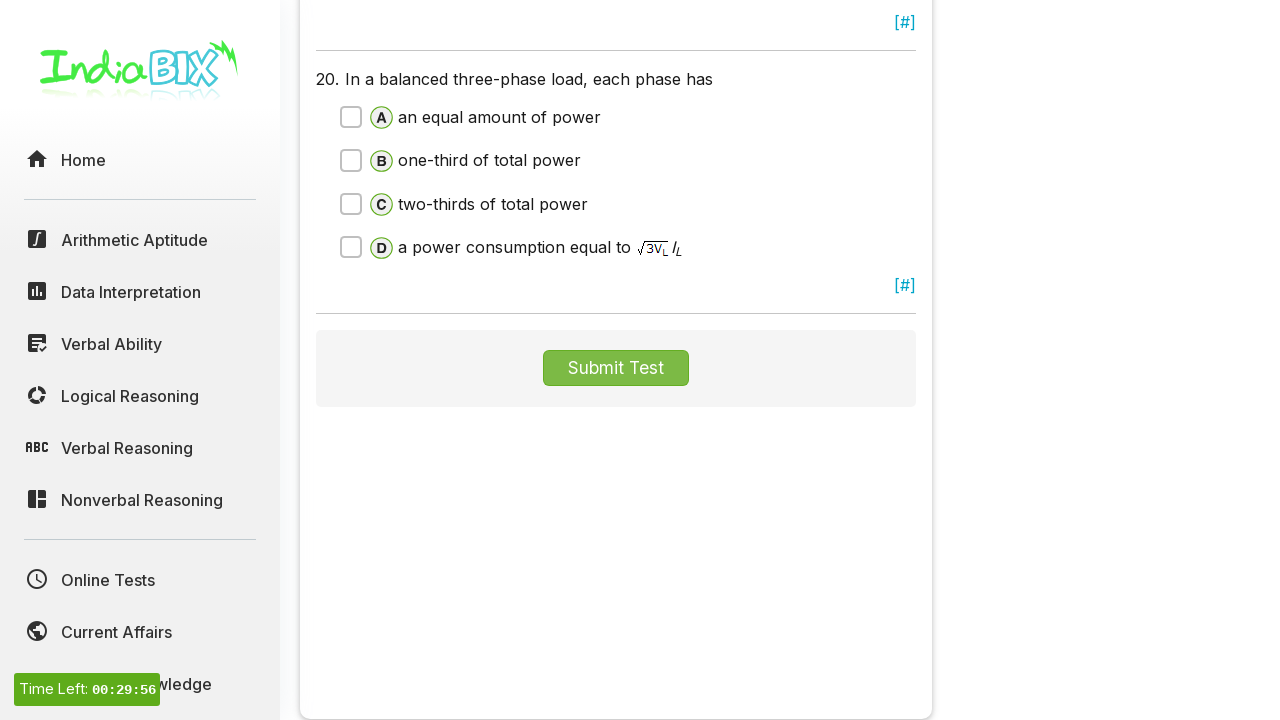

Clicked Submit Test button without answering any questions at (616, 368) on #btnSubmitTest
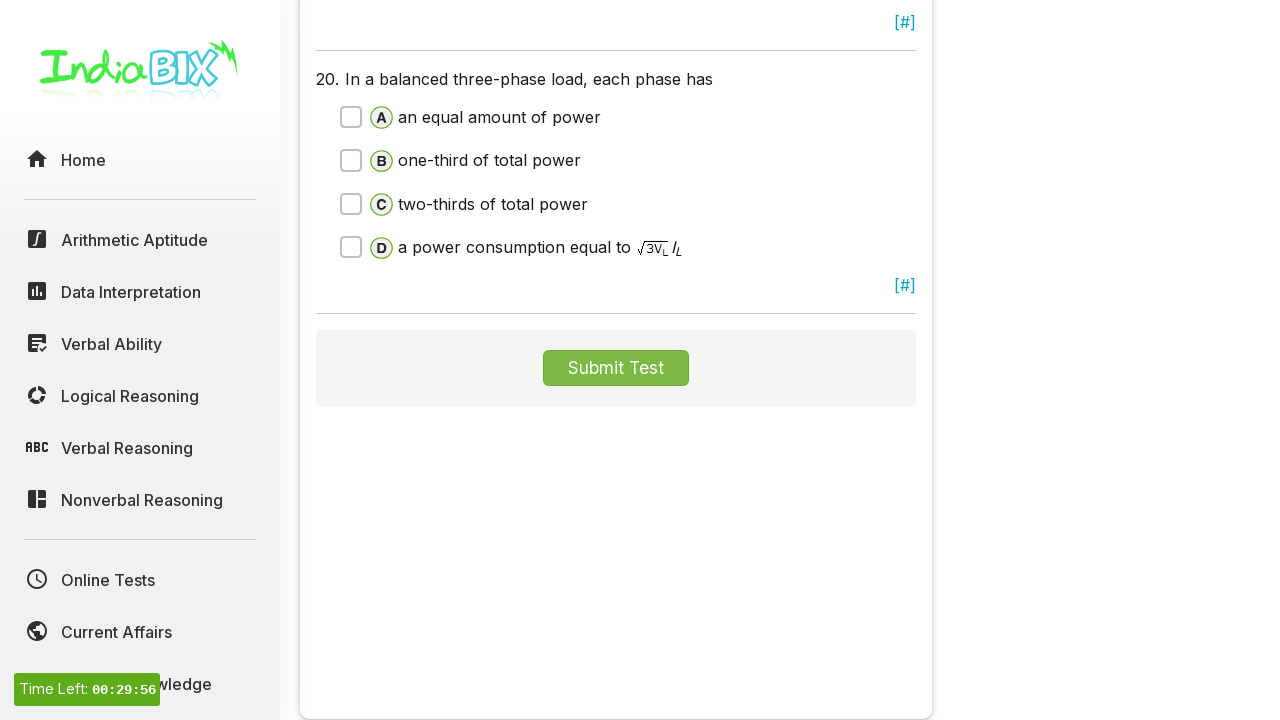

Set up dialog handler to accept confirmation alerts
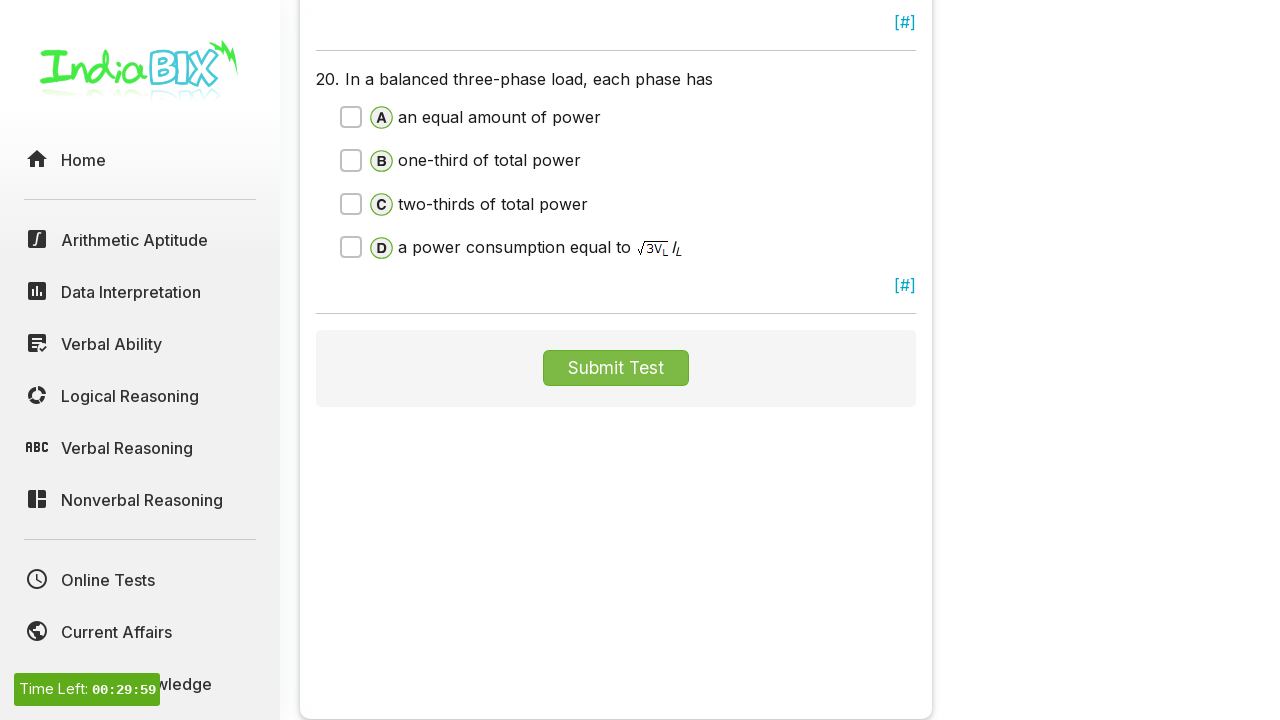

Re-clicked Submit Test button to trigger and accept confirmation dialog at (616, 368) on #btnSubmitTest
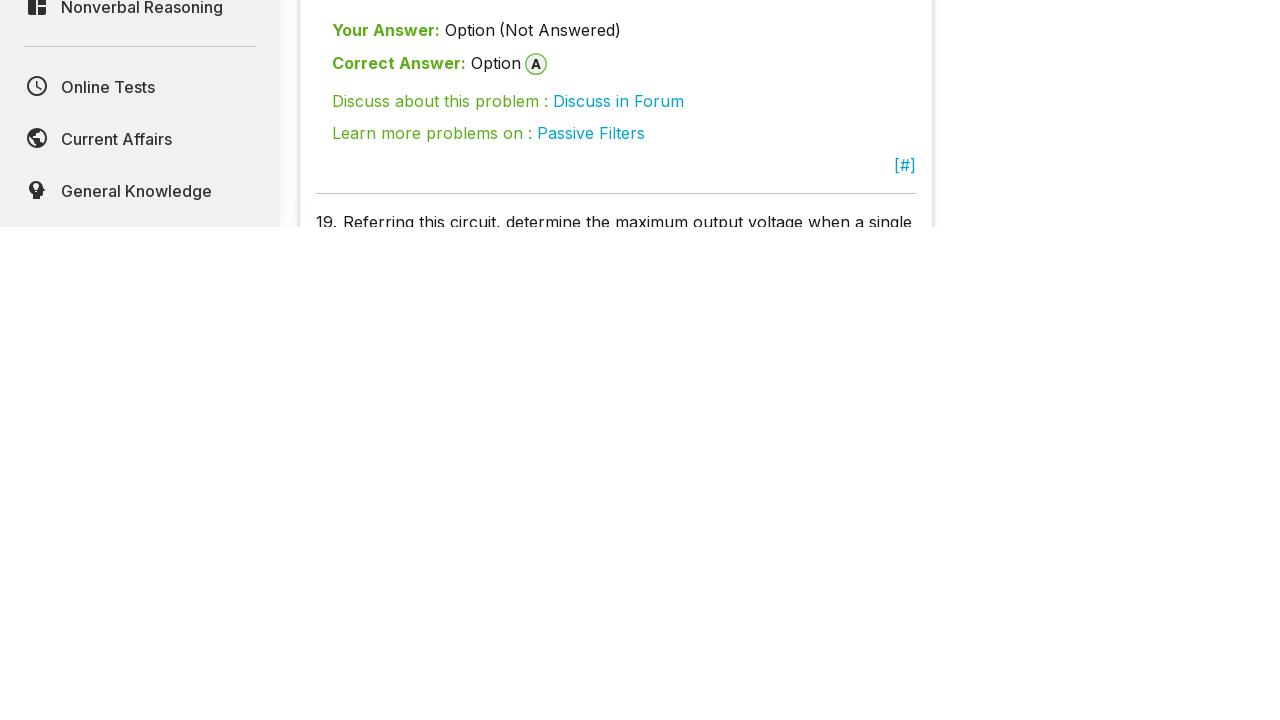

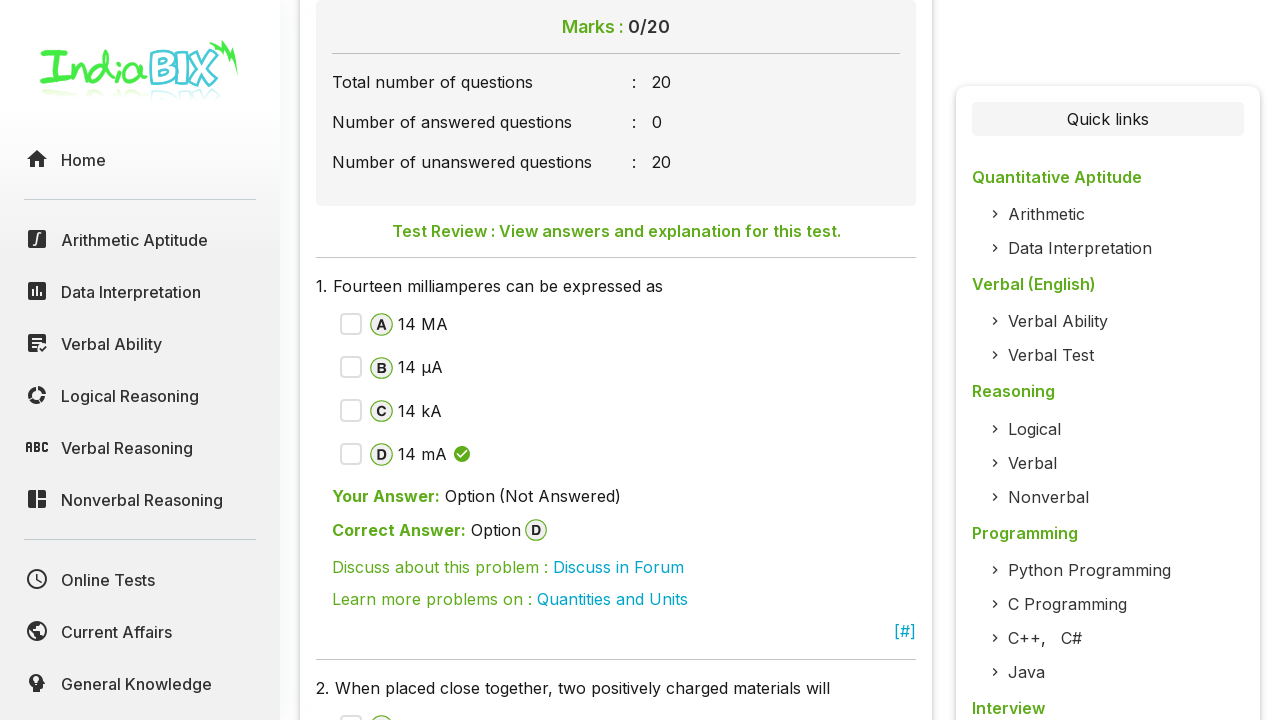